Tests drag and drop functionality within an iframe on the jQuery UI demo page by dragging an element to a droppable target.

Starting URL: https://jqueryui.com/droppable/

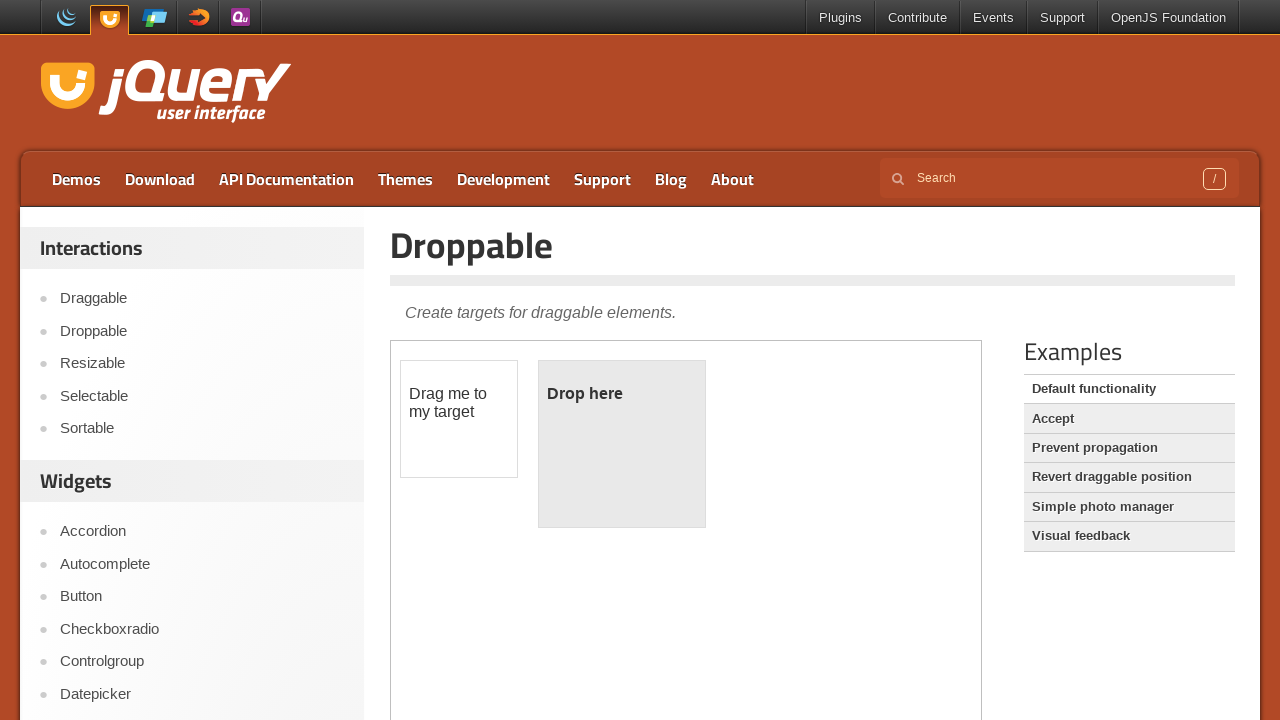

Navigated to jQuery UI droppable demo page
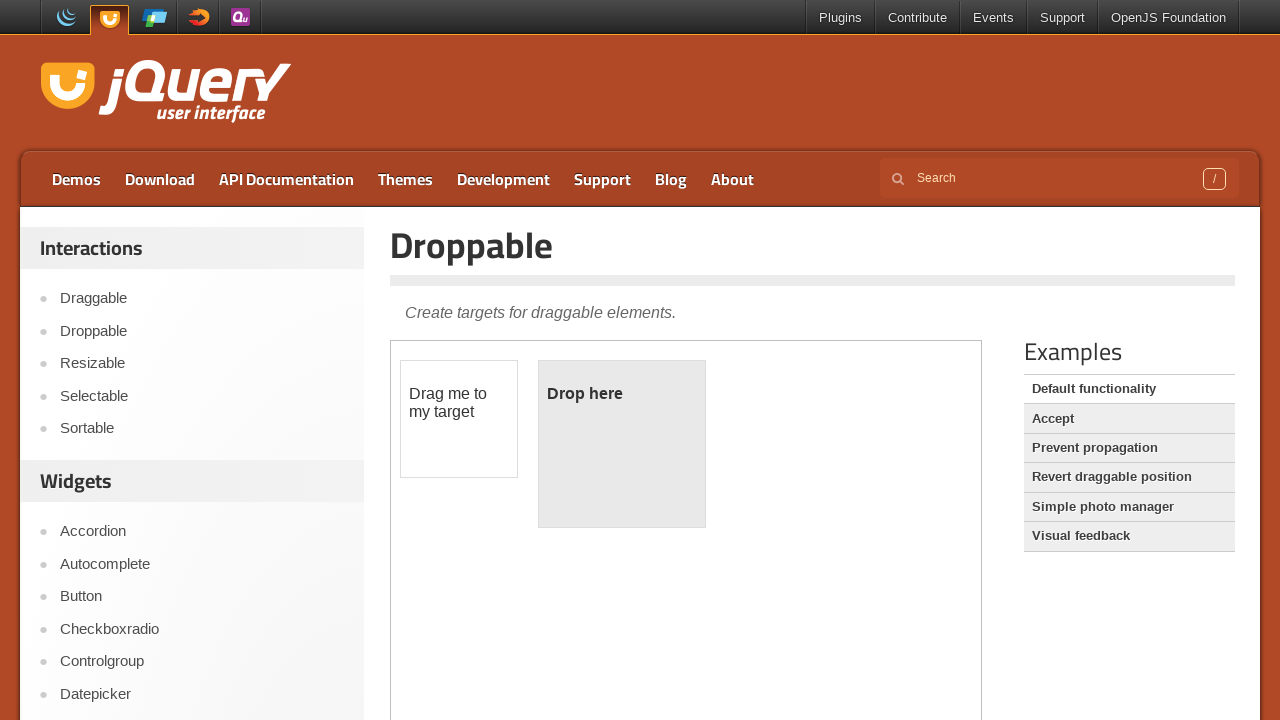

Located the demo iframe
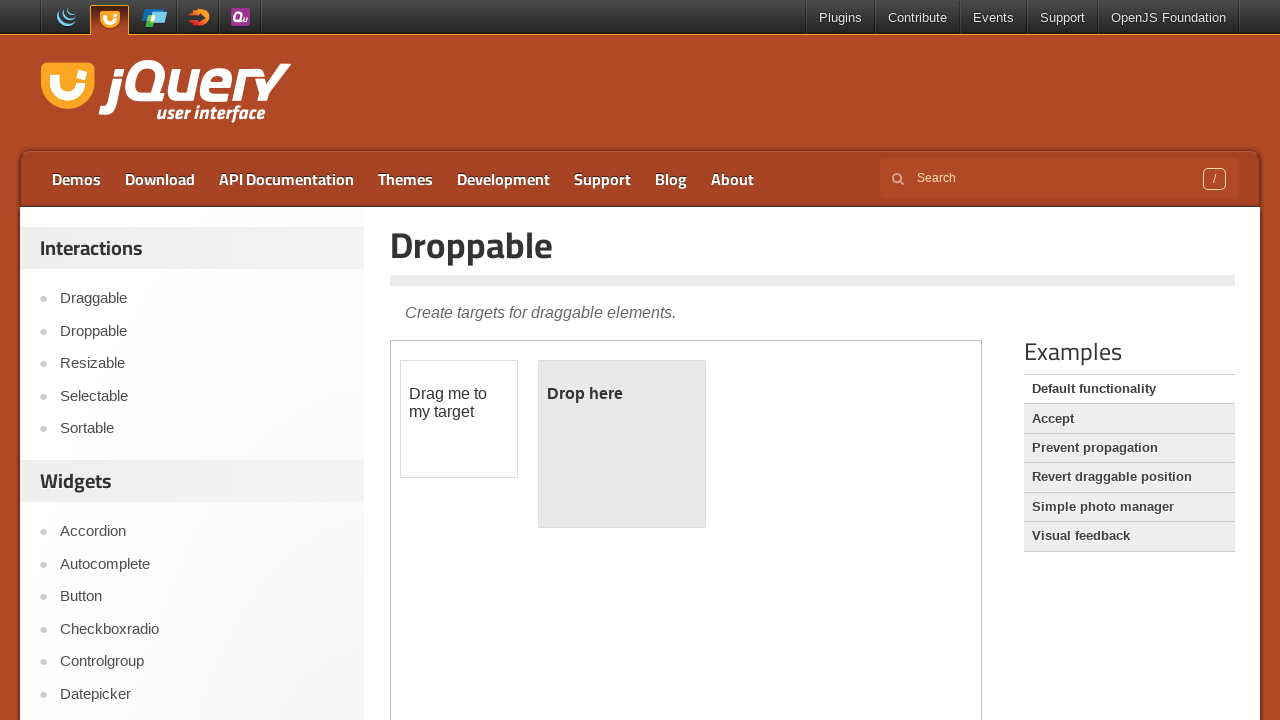

Located the draggable element
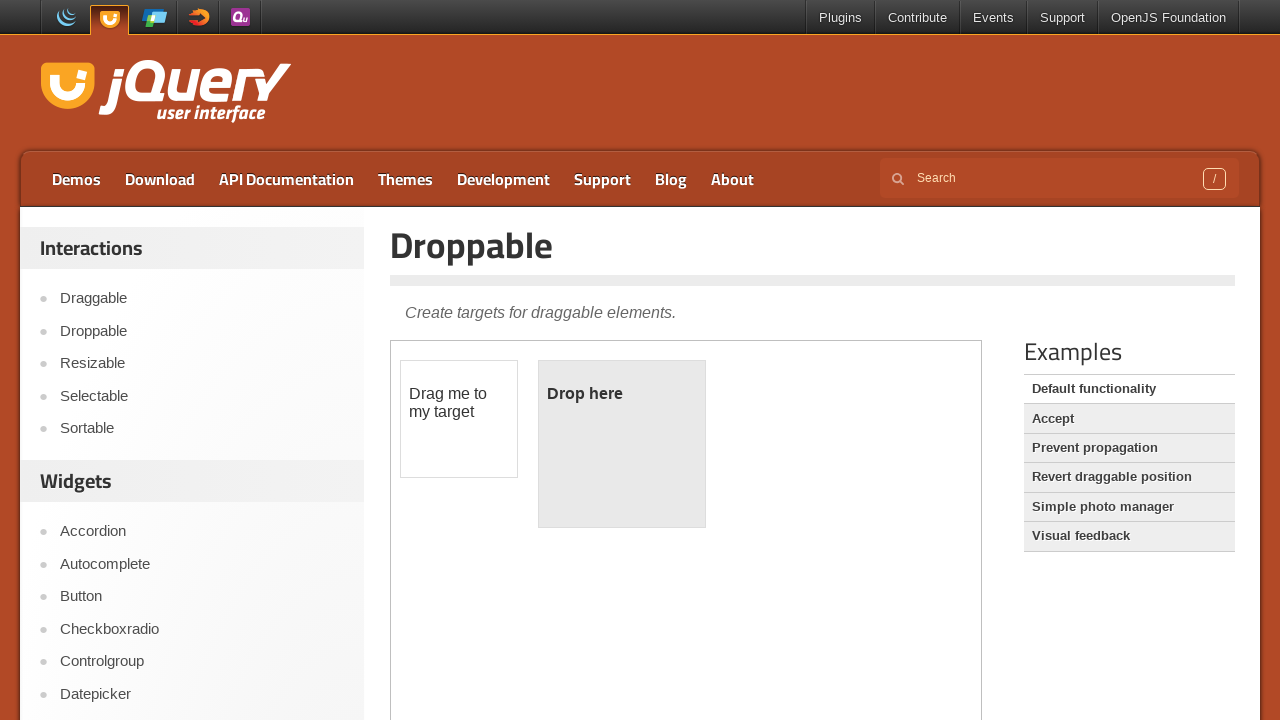

Located the droppable target element
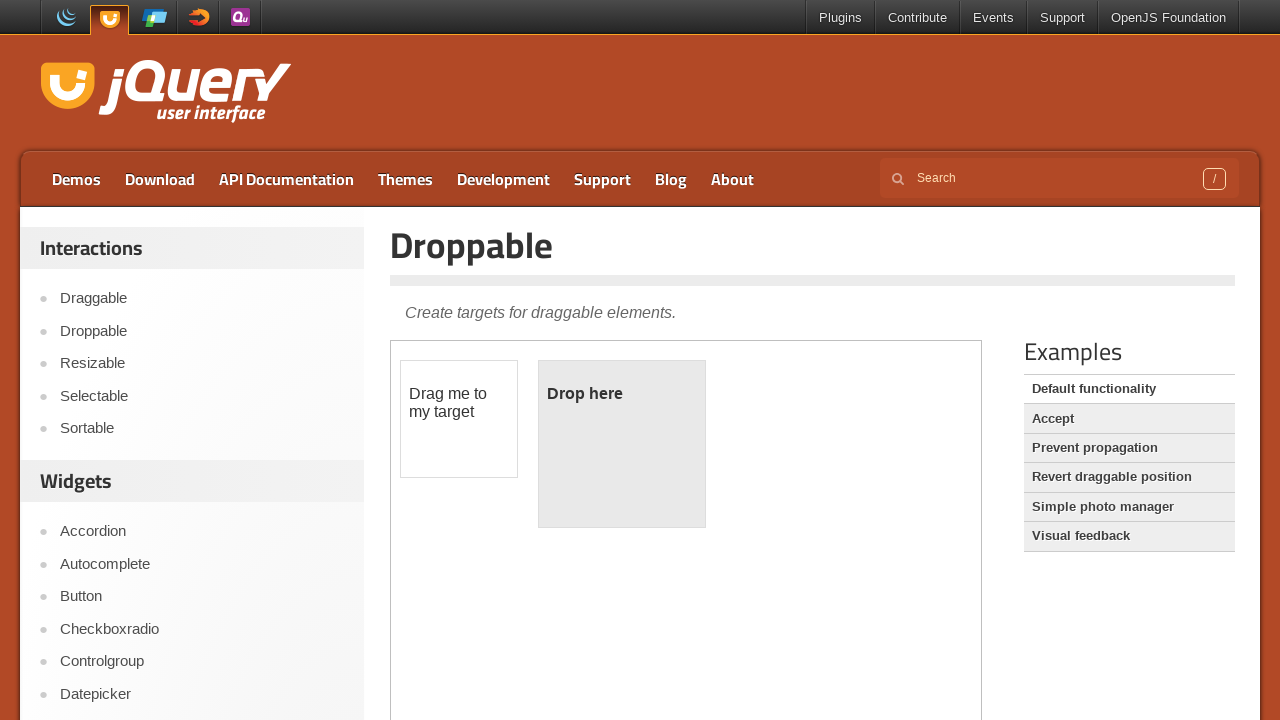

Performed drag and drop of the element to the droppable target at (622, 444)
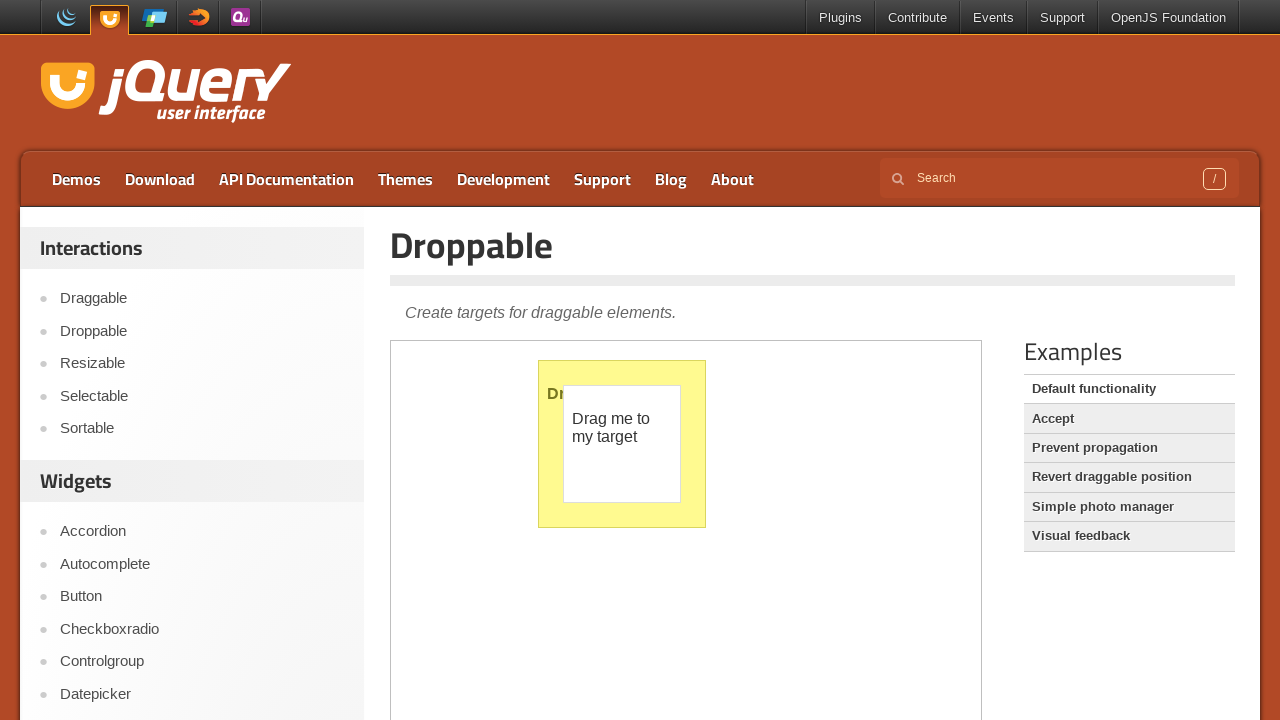

Waited for drag and drop animation to complete
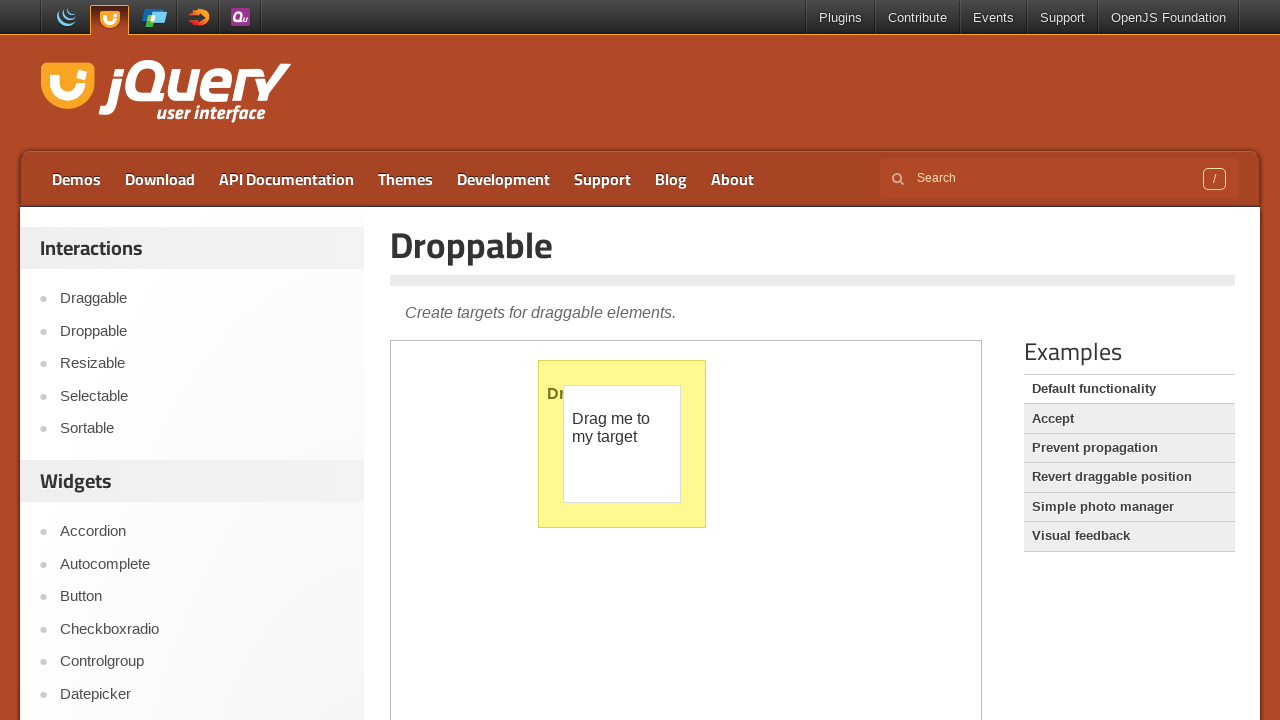

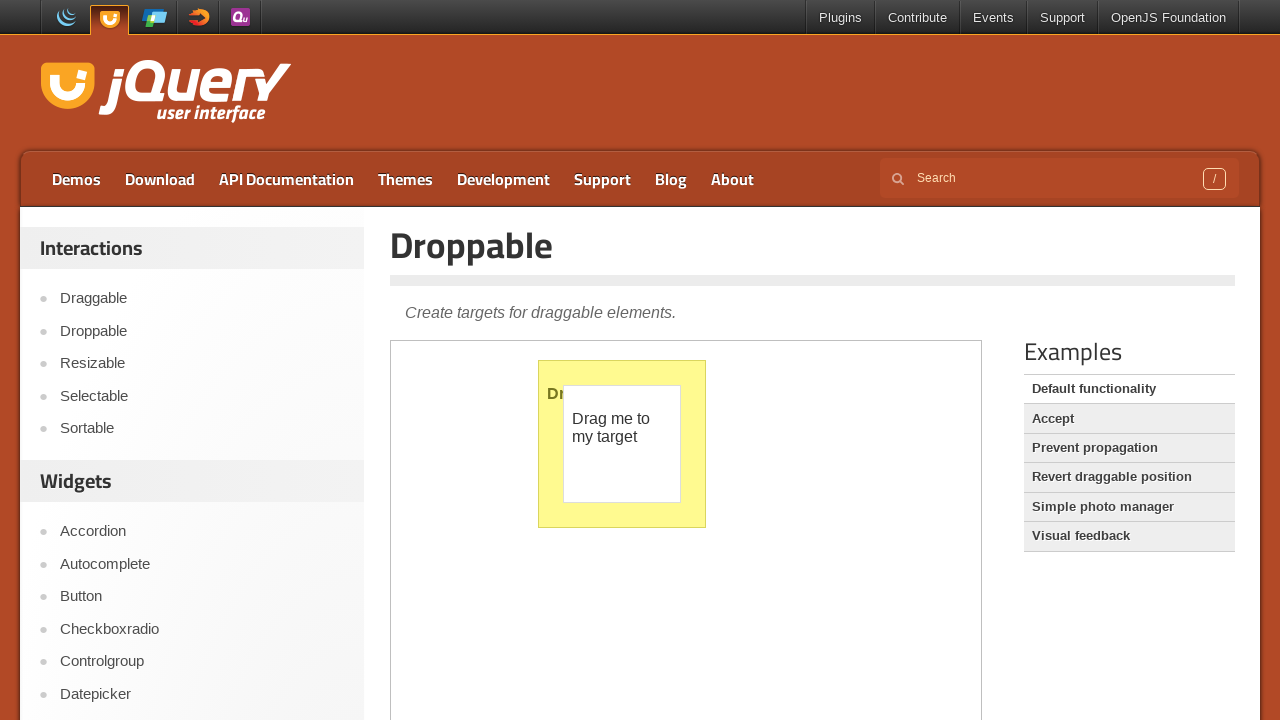